Opens Flipkart homepage and waits for the page to load. This is a minimal smoke test that verifies the page is accessible.

Starting URL: https://www.flipkart.com/

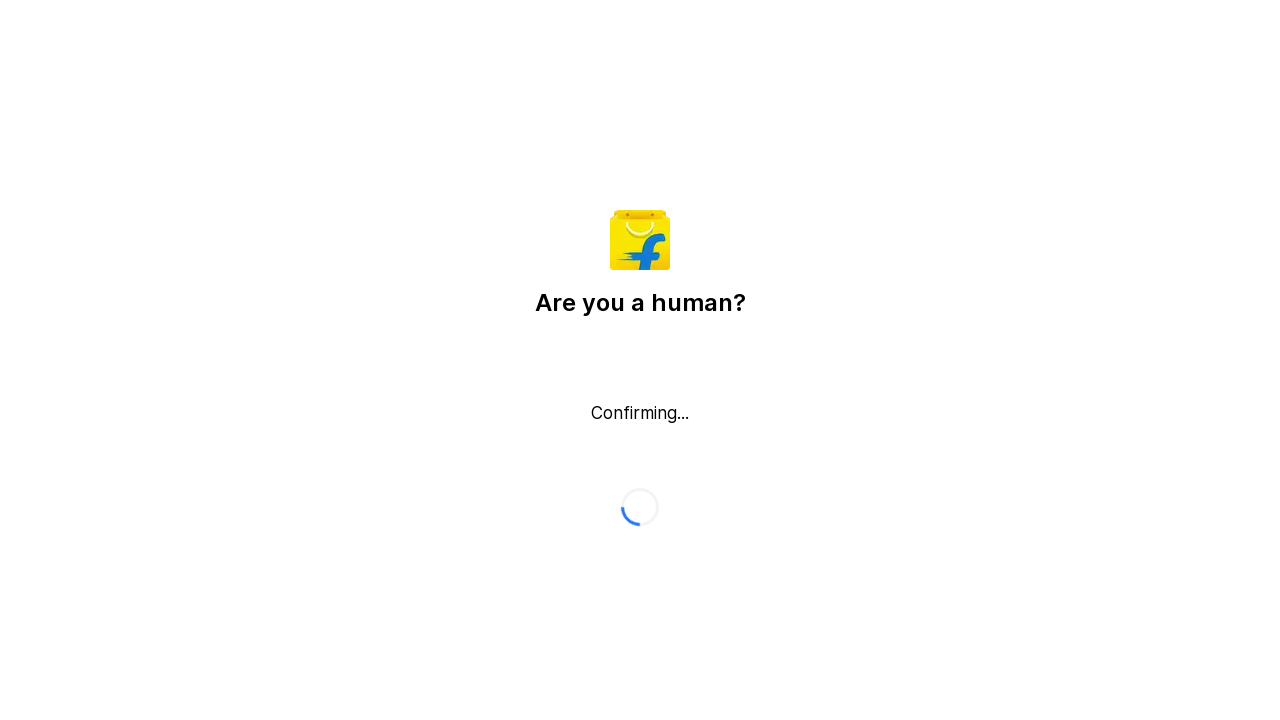

Flipkart homepage loaded - DOM content ready
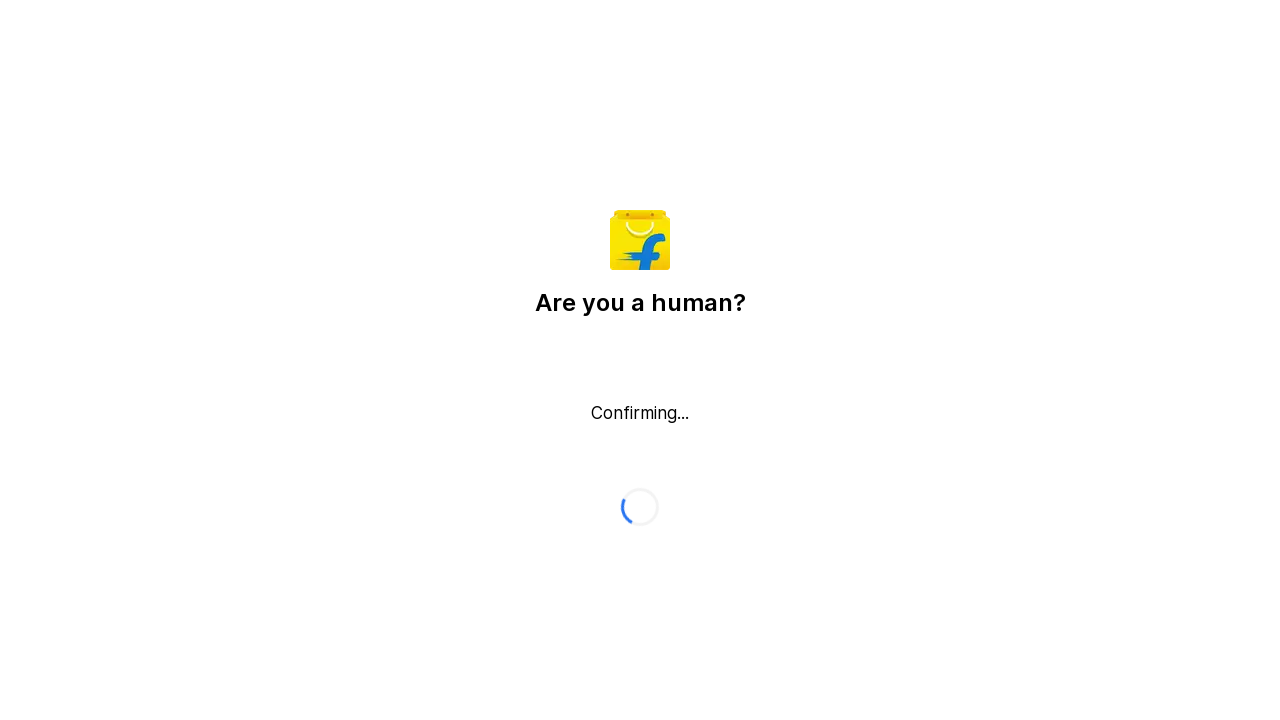

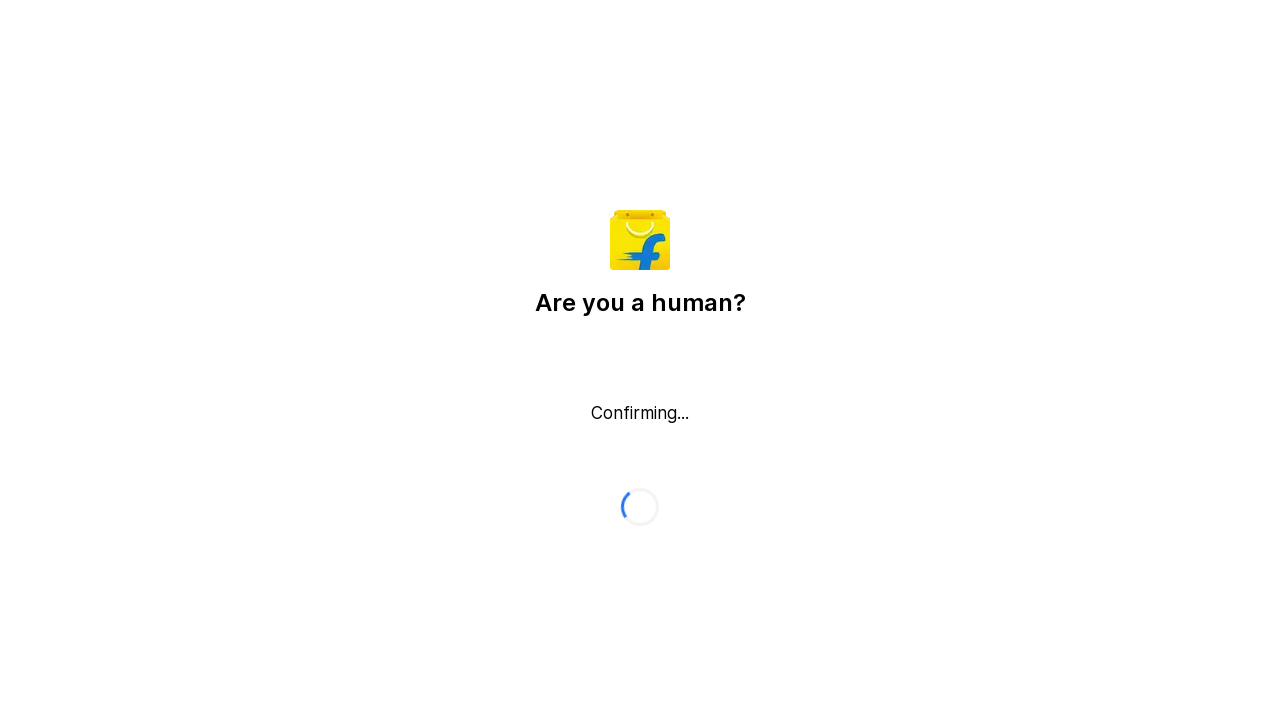